Tests the Home Loan Calculator on Groww by navigating to the calculators section, selecting the home loan calculator, and entering loan amount, interest rate, and tenure values to calculate results.

Starting URL: https://www.groww.in/

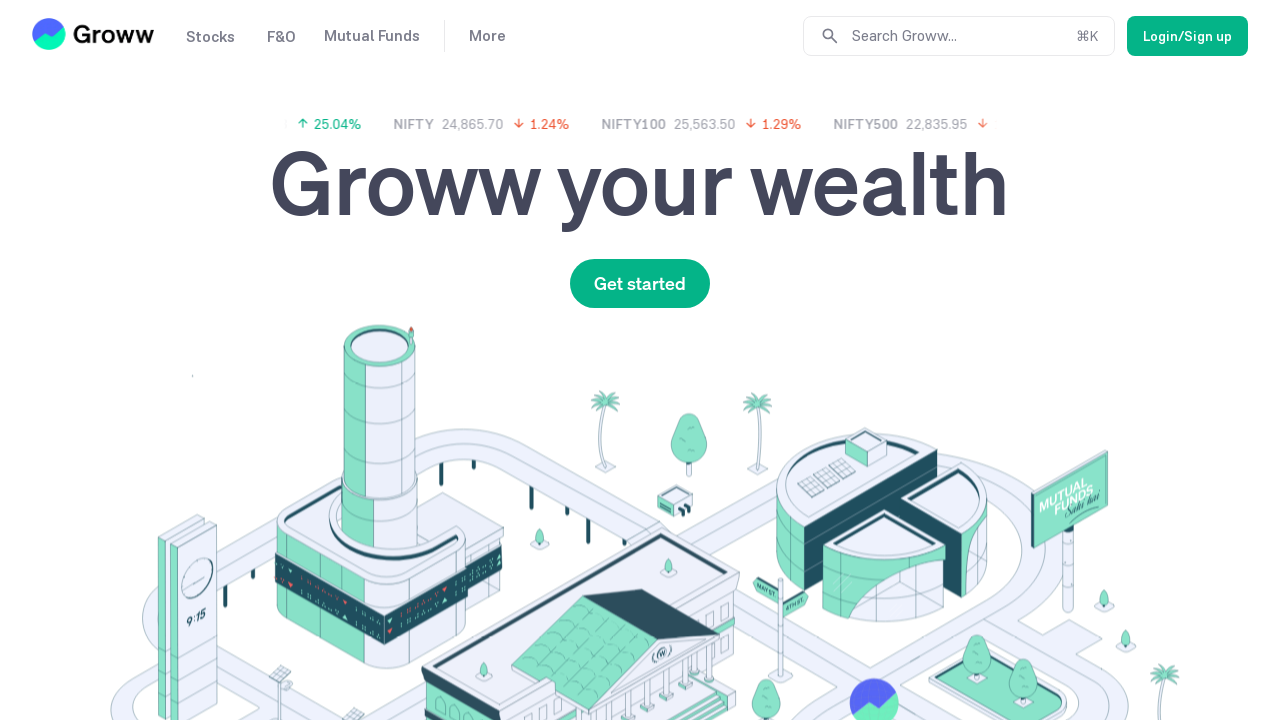

Clicked on Calculators menu at (912, 360) on xpath=//div/span[text()='Calculators']
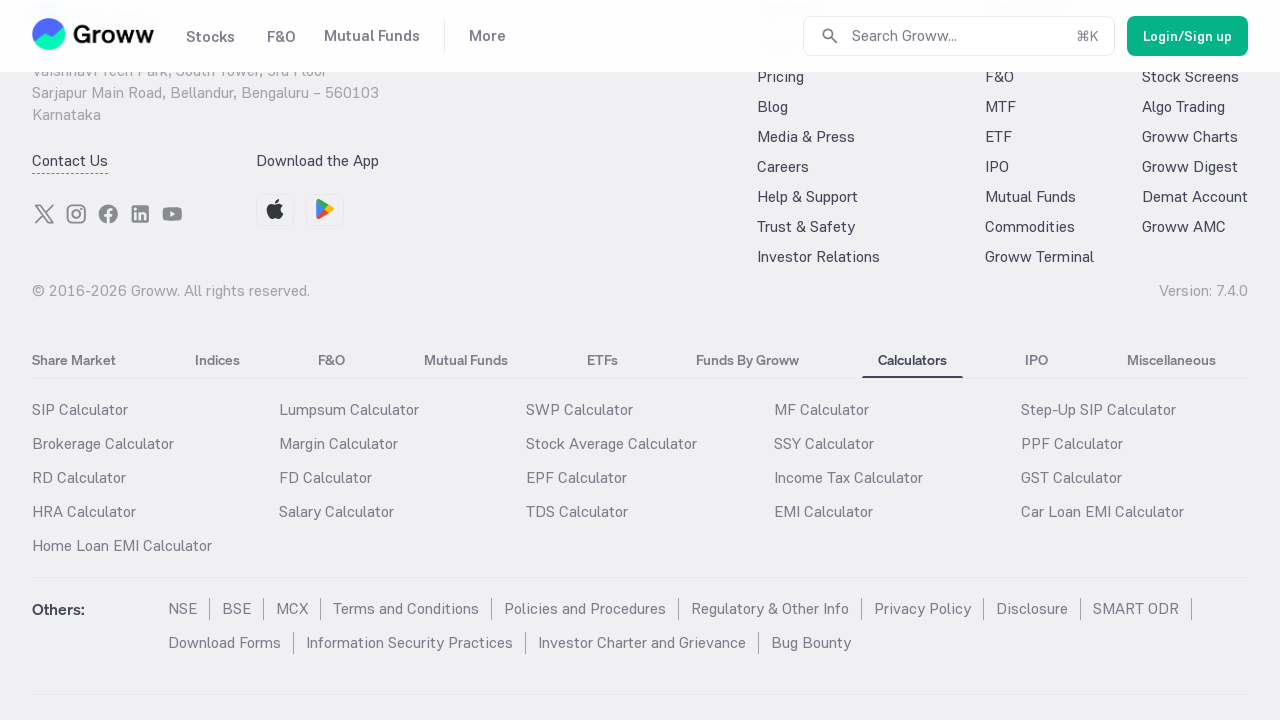

Waited for calculator options to load
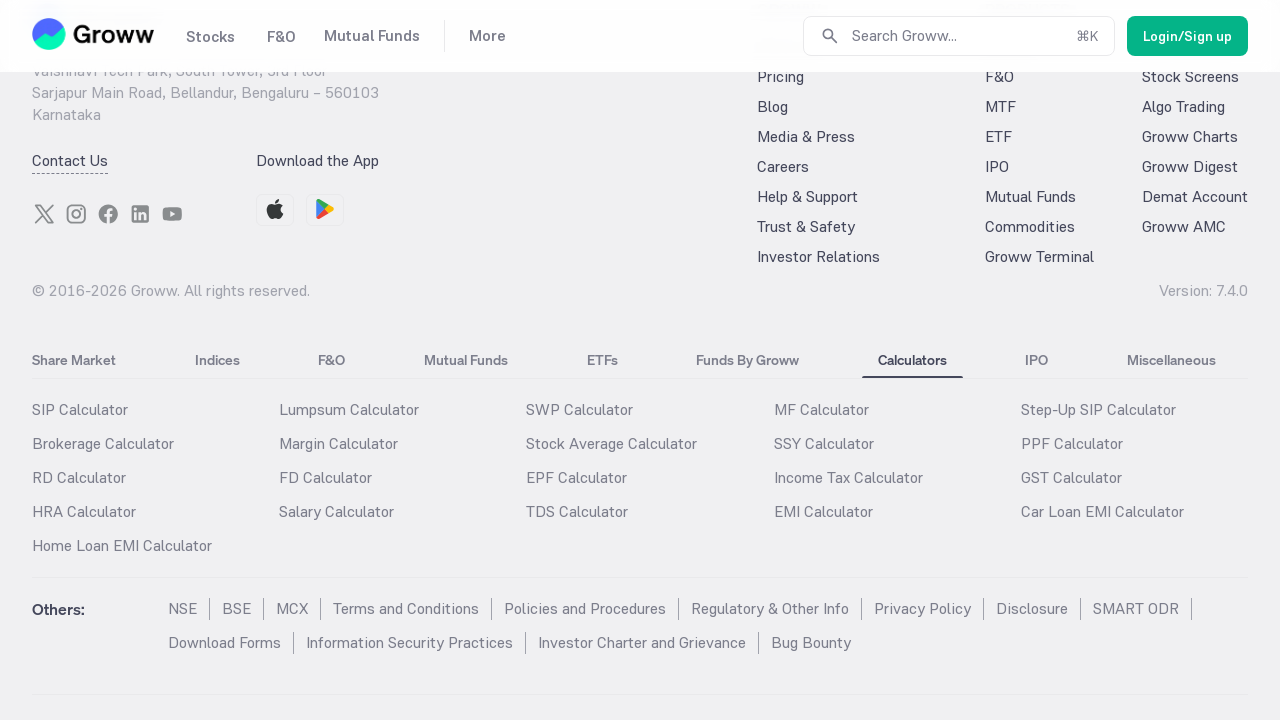

Clicked on Home Loan Calculator option at (146, 546) on xpath=//a[contains(text(), 'Home')]
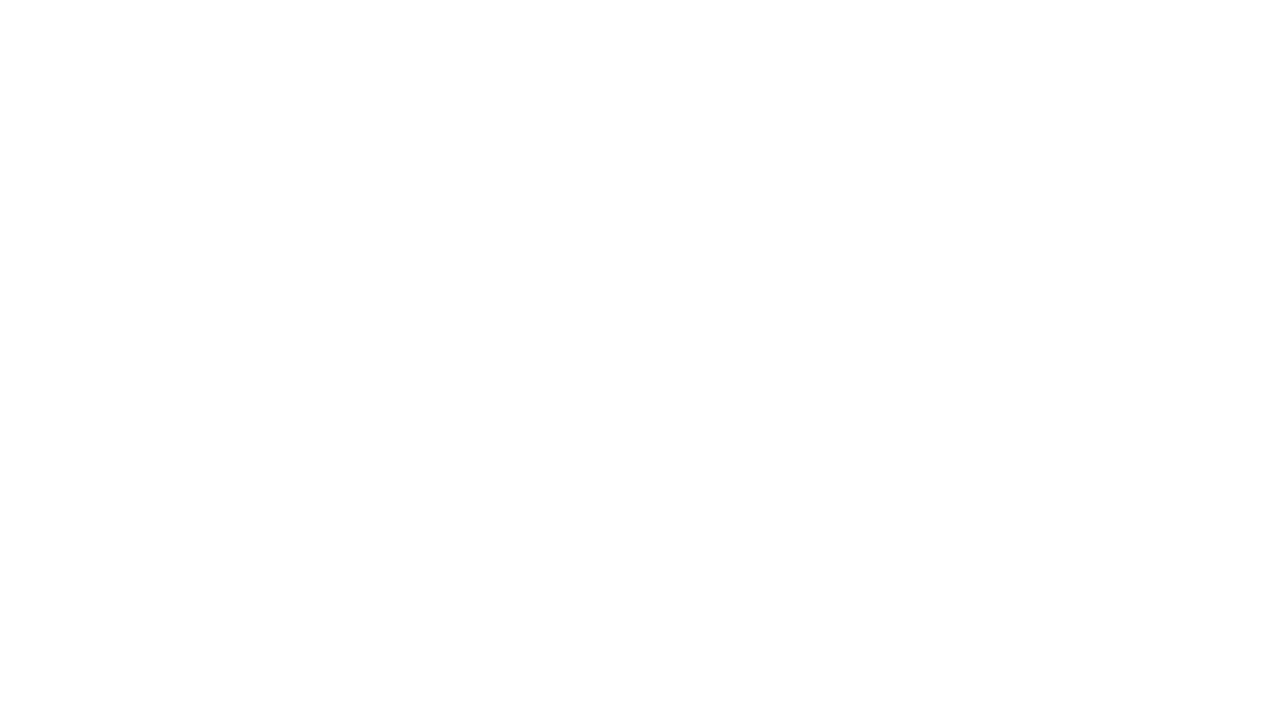

Home Loan Calculator page loaded with input fields visible
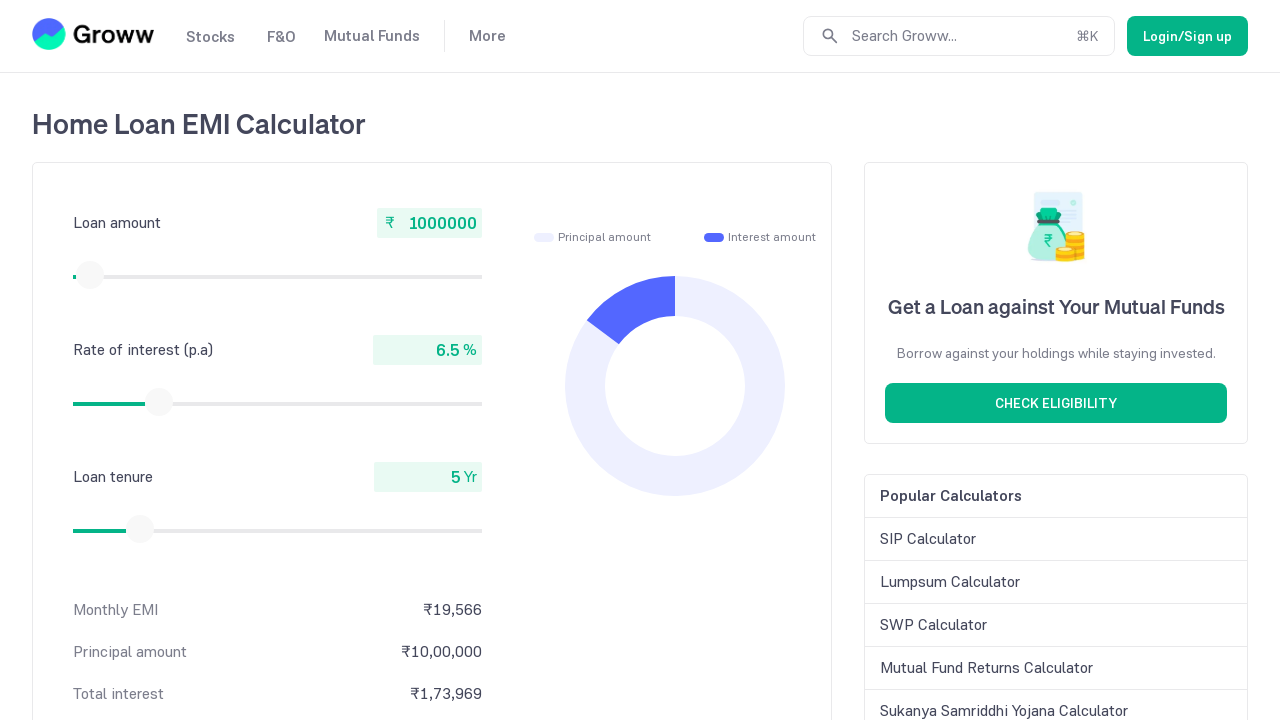

Cleared loan amount field on #LOAN_AMOUNT
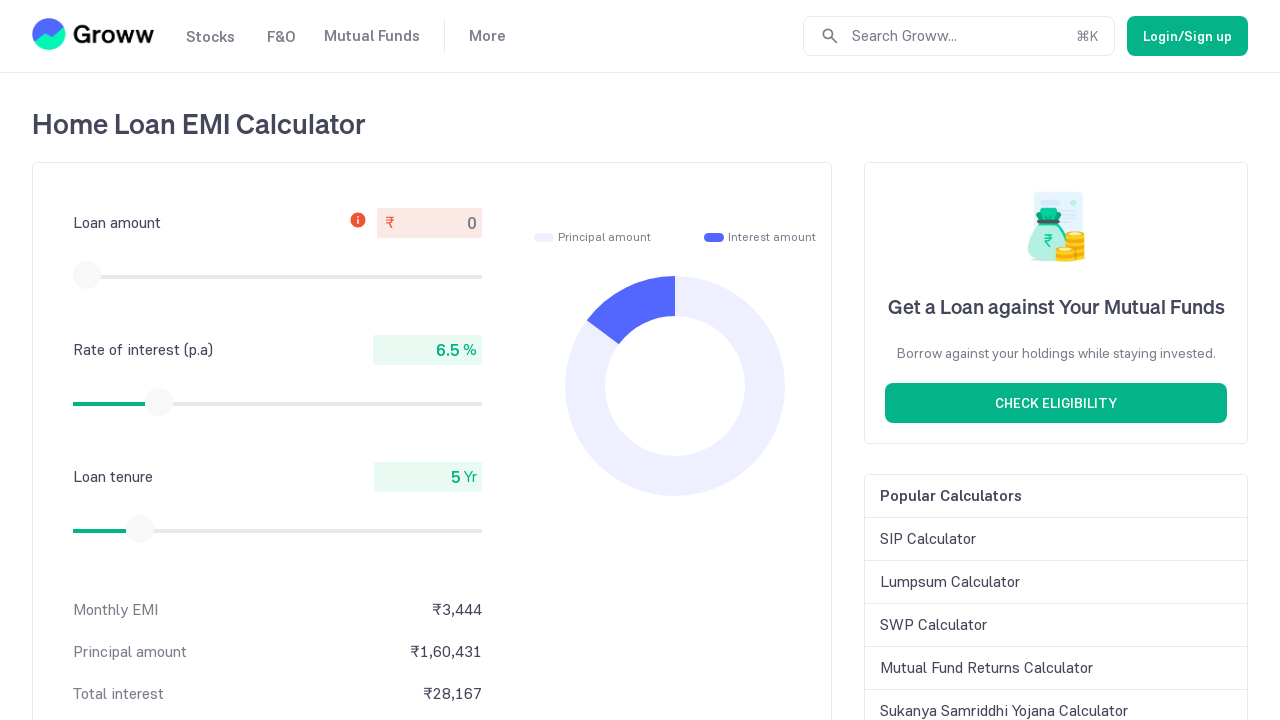

Entered loan amount of ₹2,300,000 on #LOAN_AMOUNT
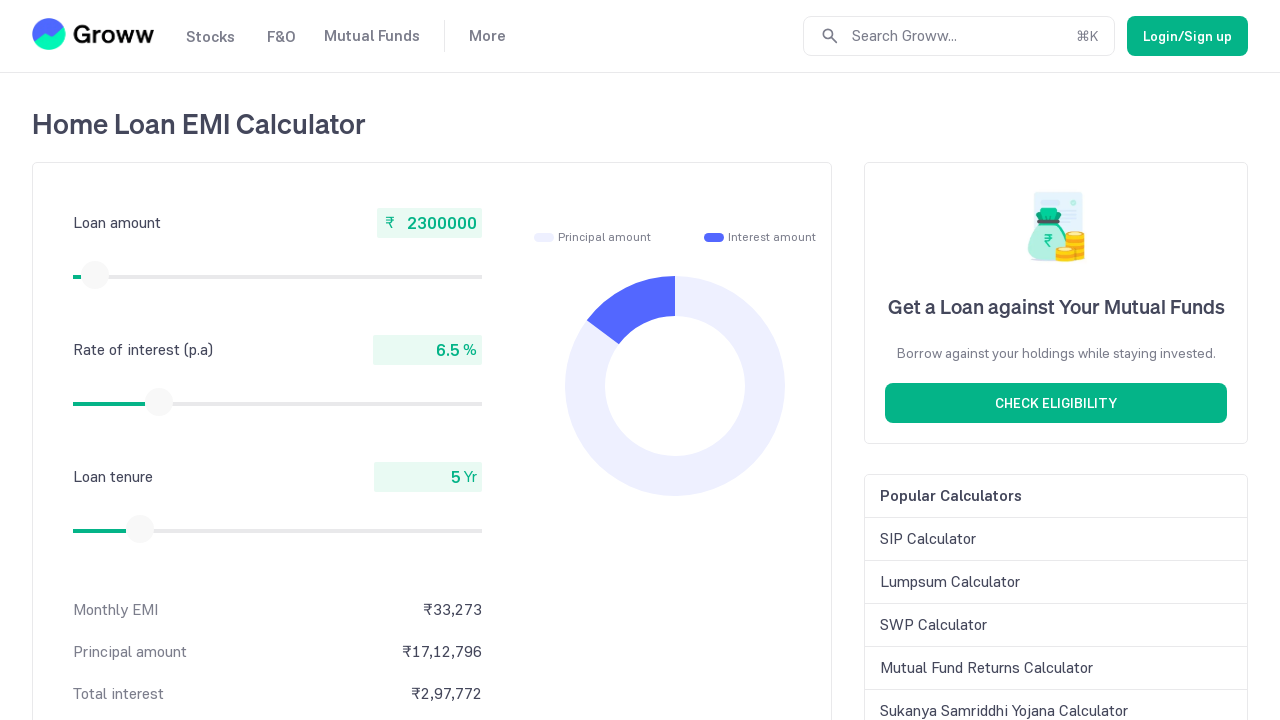

Cleared rate of interest field on #RATE_OF_INTEREST
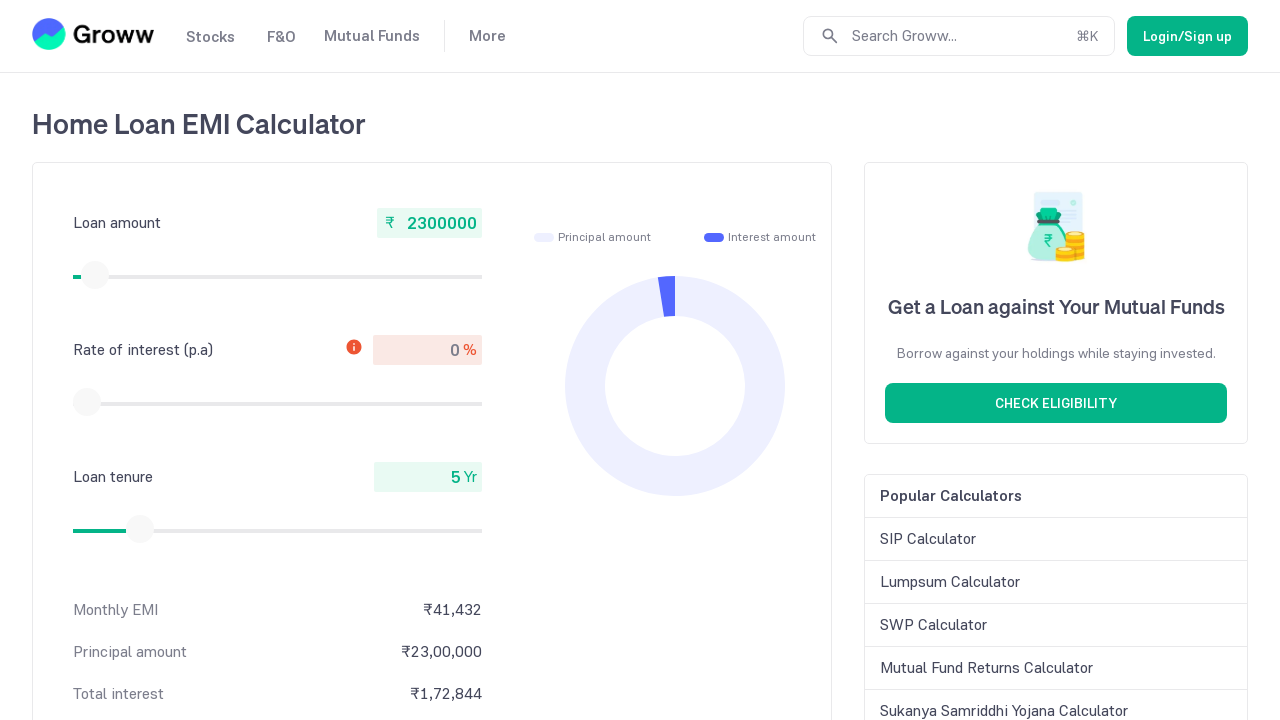

Entered rate of interest of 8% on #RATE_OF_INTEREST
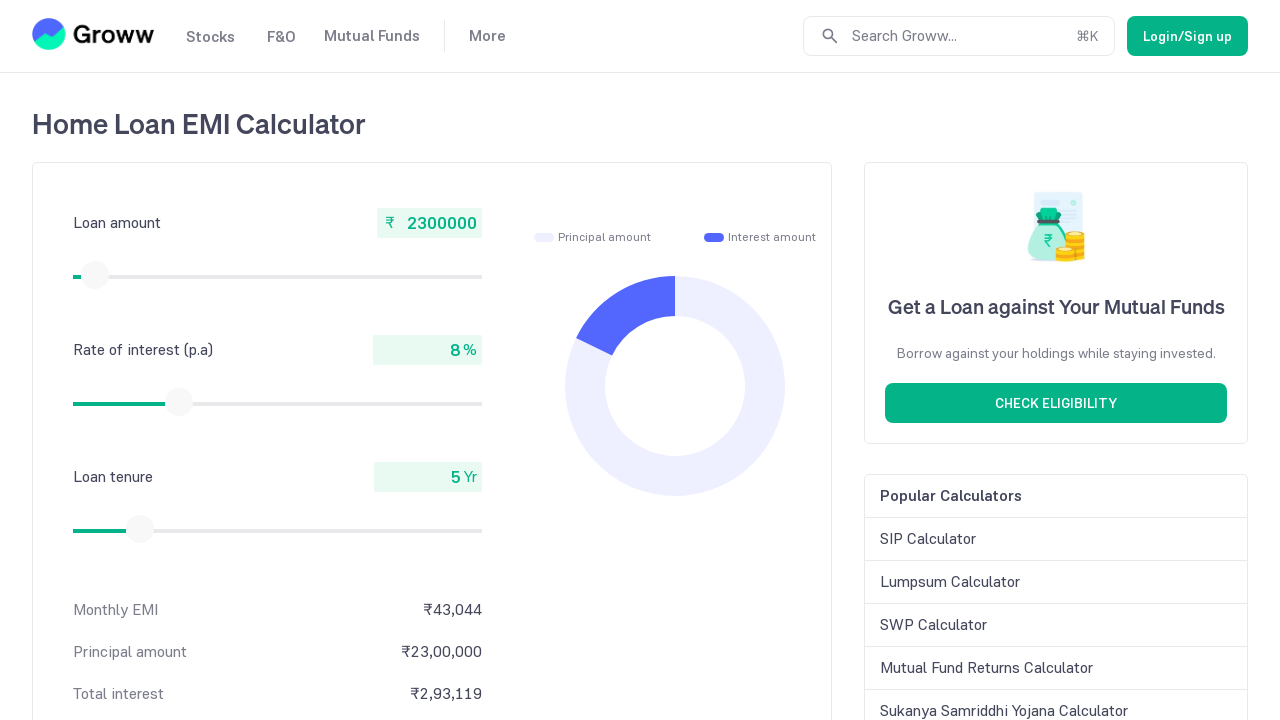

Cleared loan tenure field on #LOAN_TENURE
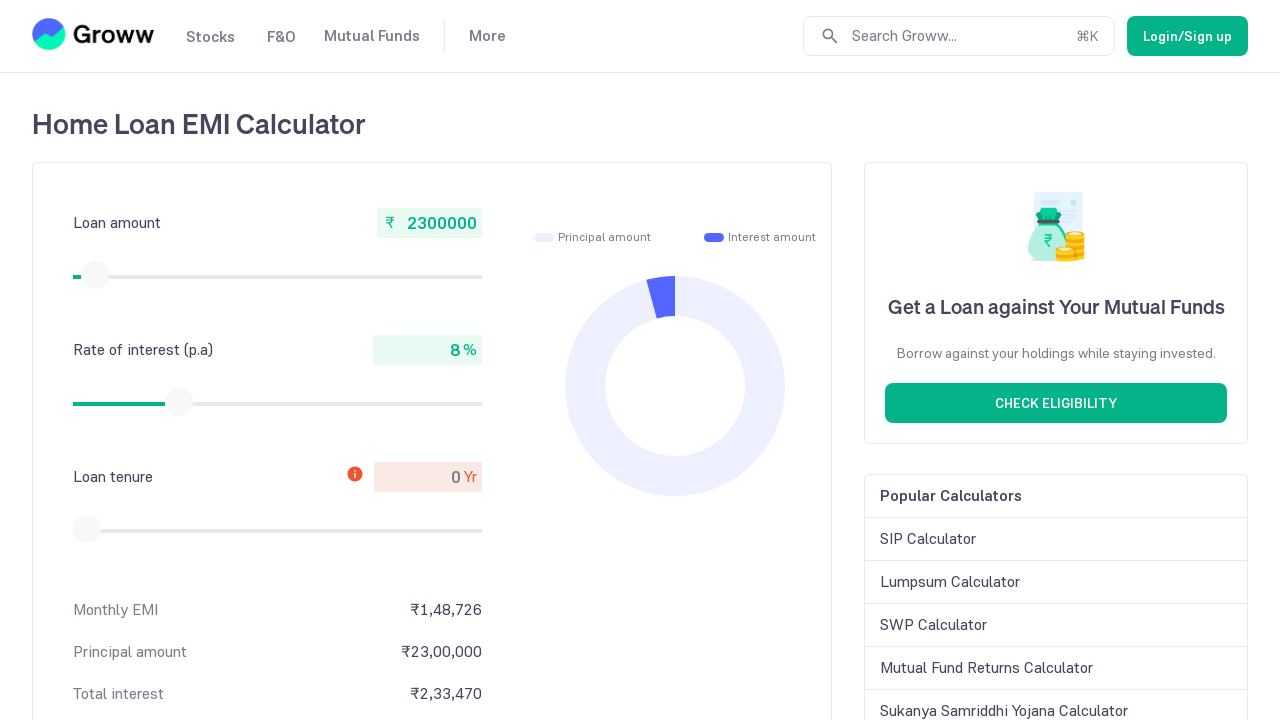

Entered loan tenure of 25 years on #LOAN_TENURE
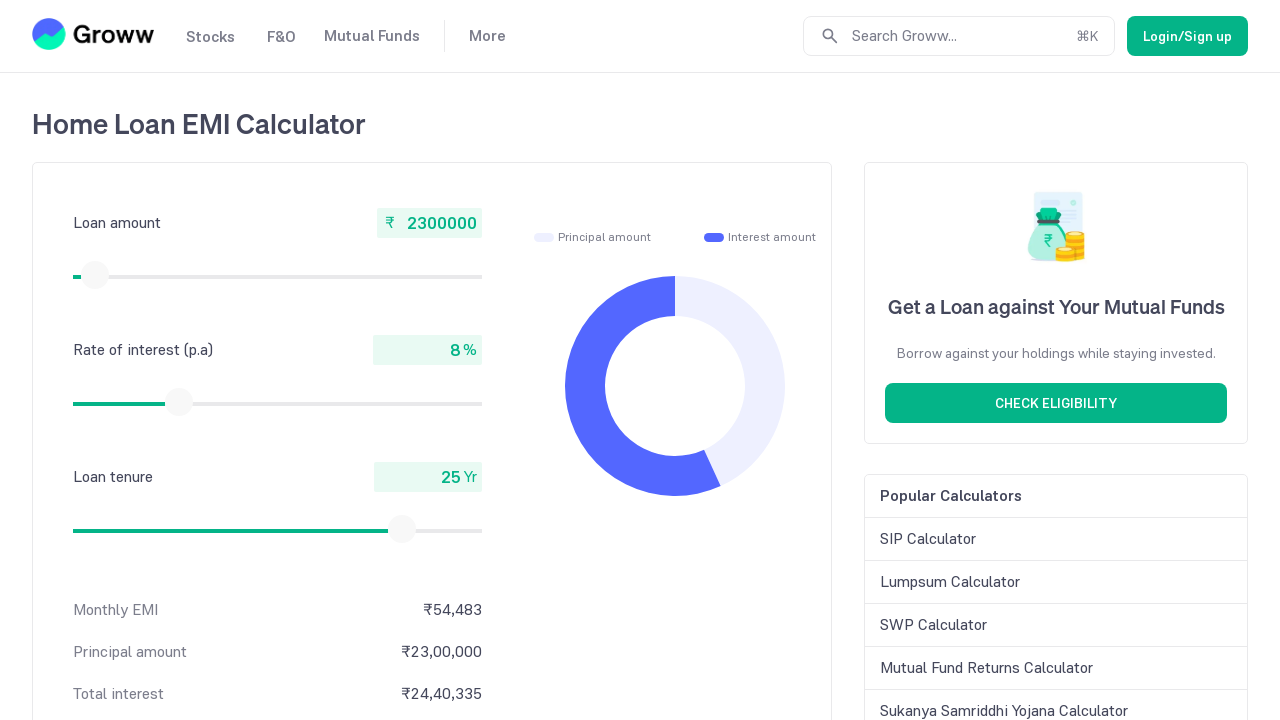

Home loan calculation results displayed successfully
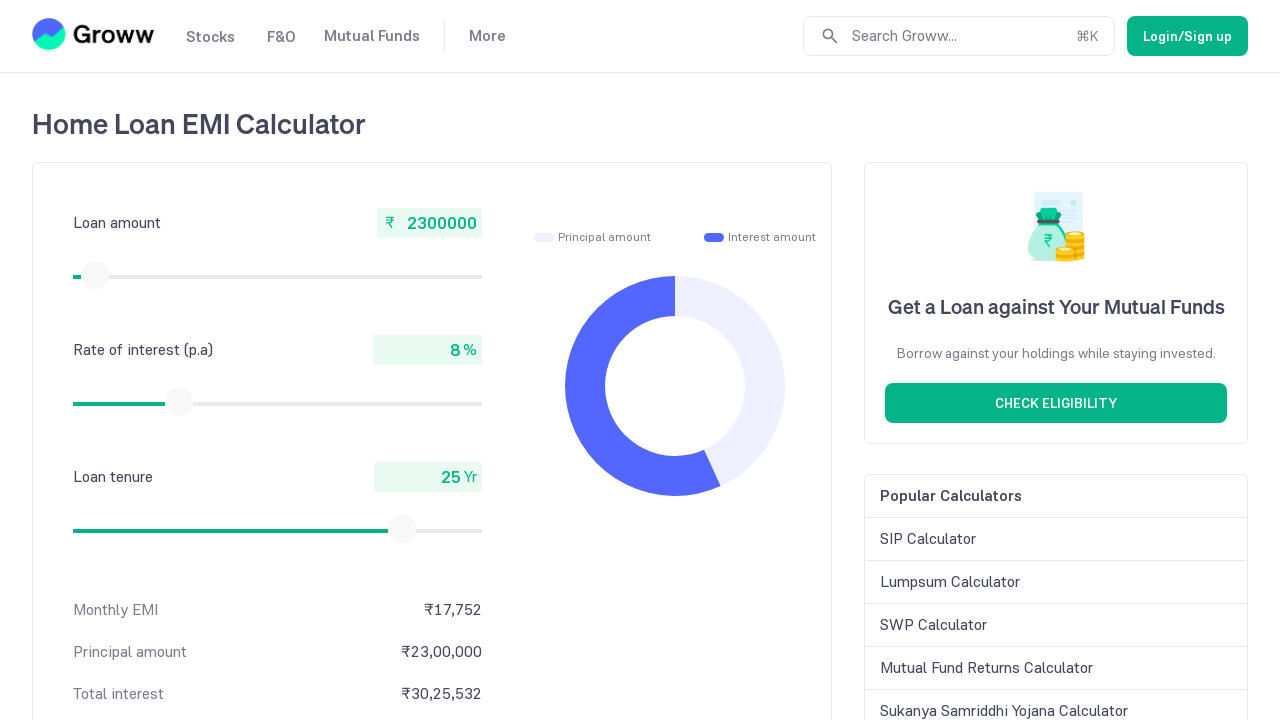

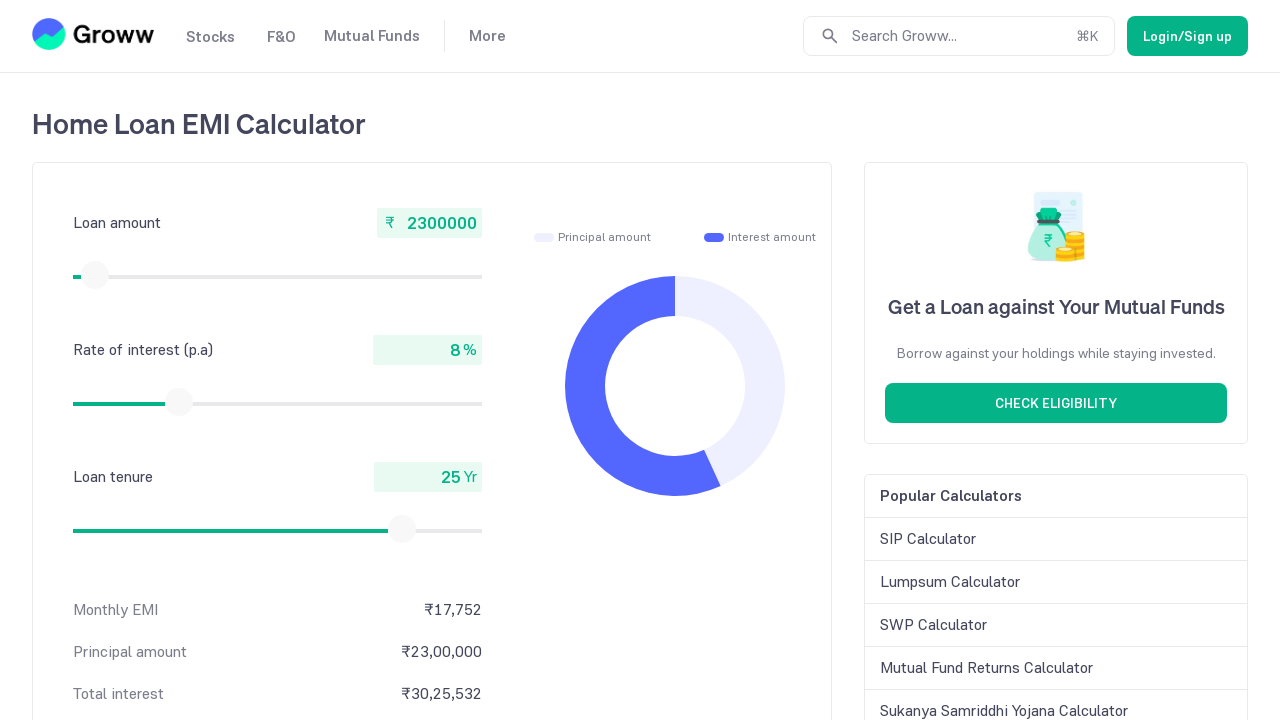